Tests that clicking Clear completed removes completed items from the list

Starting URL: https://demo.playwright.dev/todomvc

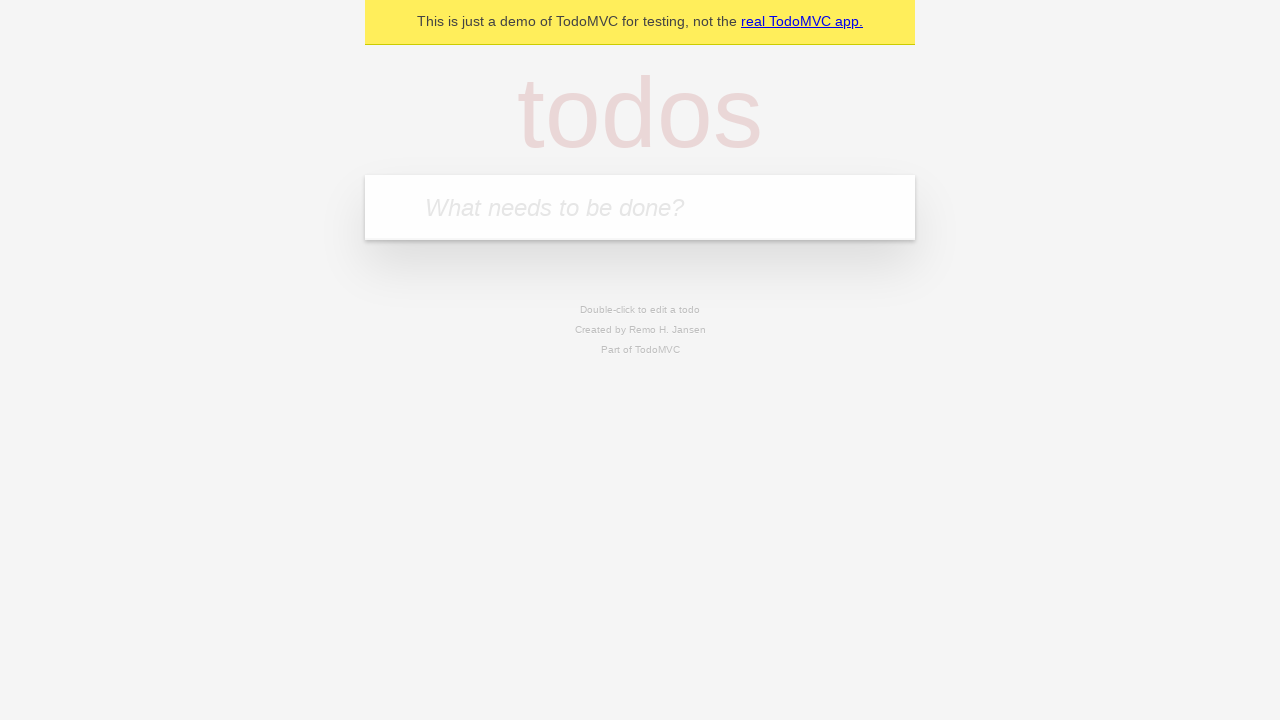

Filled todo input with 'buy some cheese' on internal:attr=[placeholder="What needs to be done?"i]
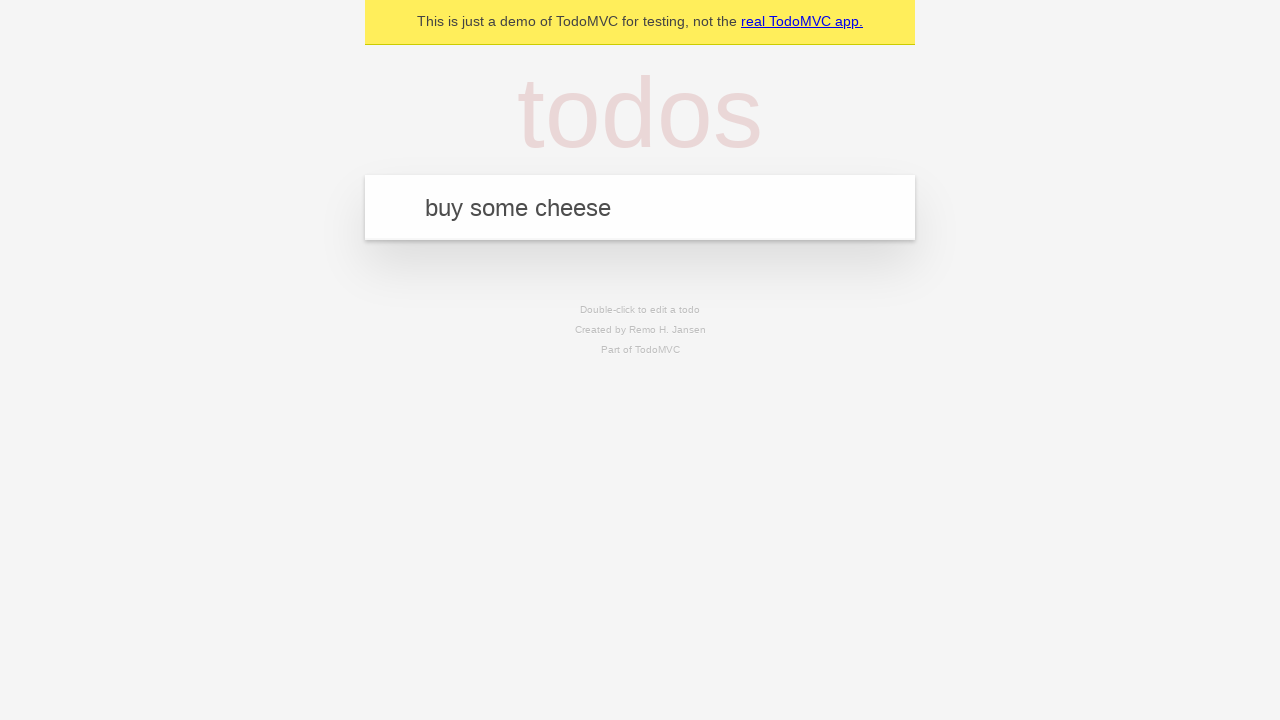

Pressed Enter to add 'buy some cheese' to the list on internal:attr=[placeholder="What needs to be done?"i]
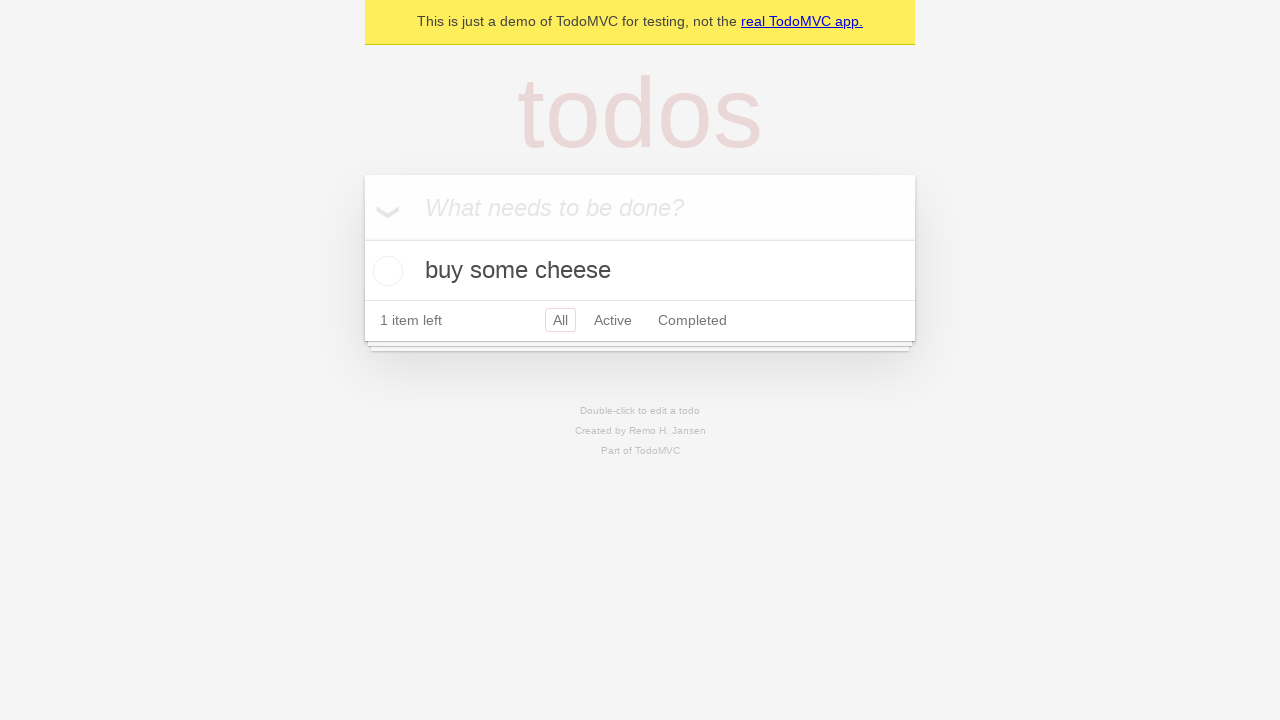

Filled todo input with 'feed the cat' on internal:attr=[placeholder="What needs to be done?"i]
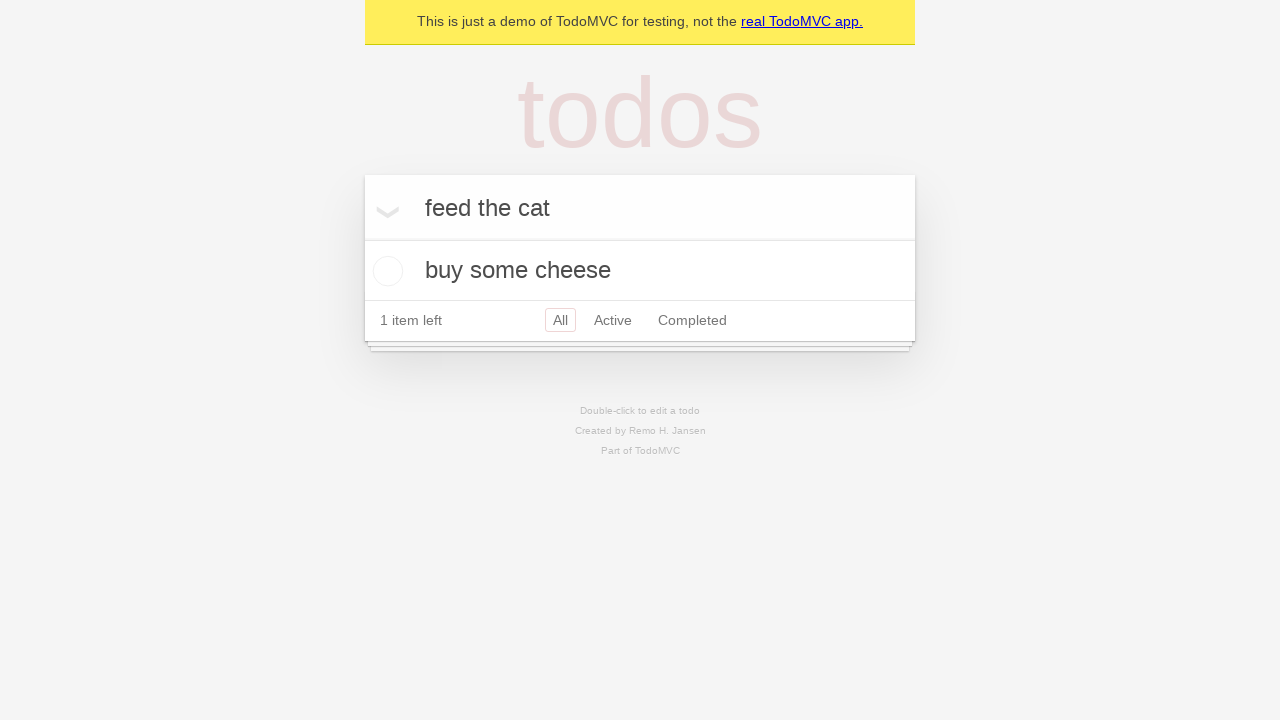

Pressed Enter to add 'feed the cat' to the list on internal:attr=[placeholder="What needs to be done?"i]
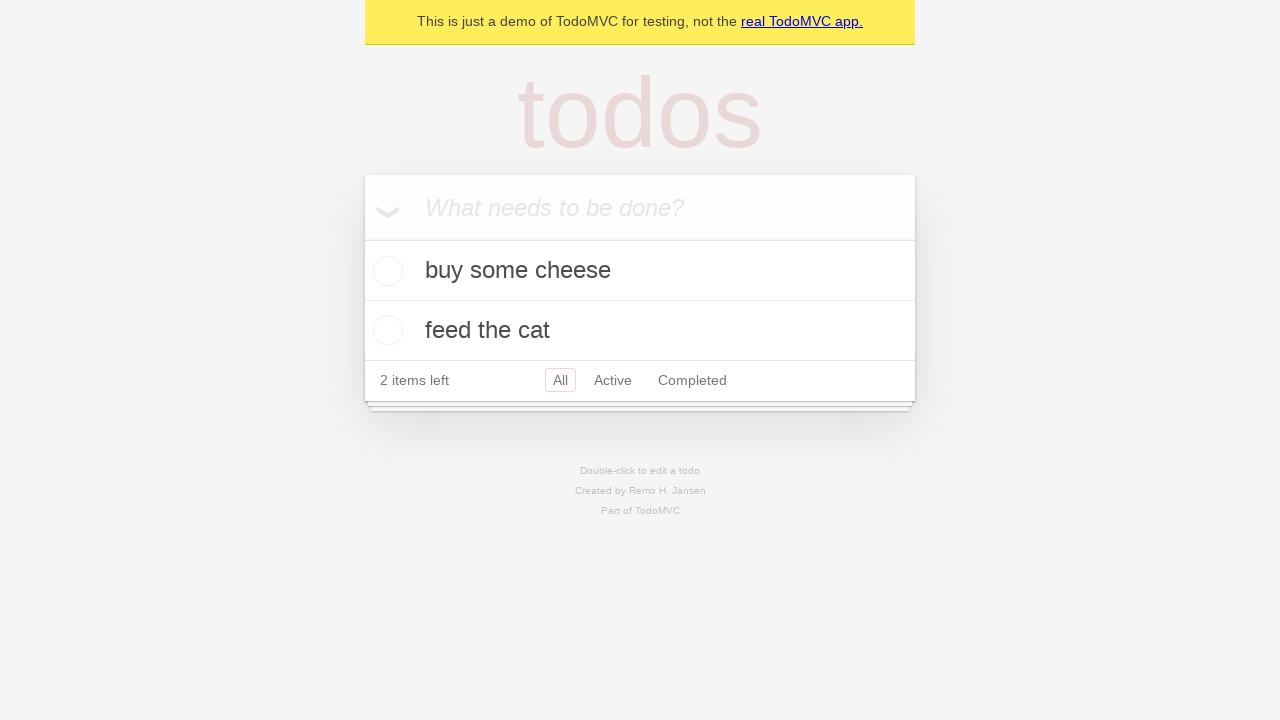

Filled todo input with 'book a doctors appointment' on internal:attr=[placeholder="What needs to be done?"i]
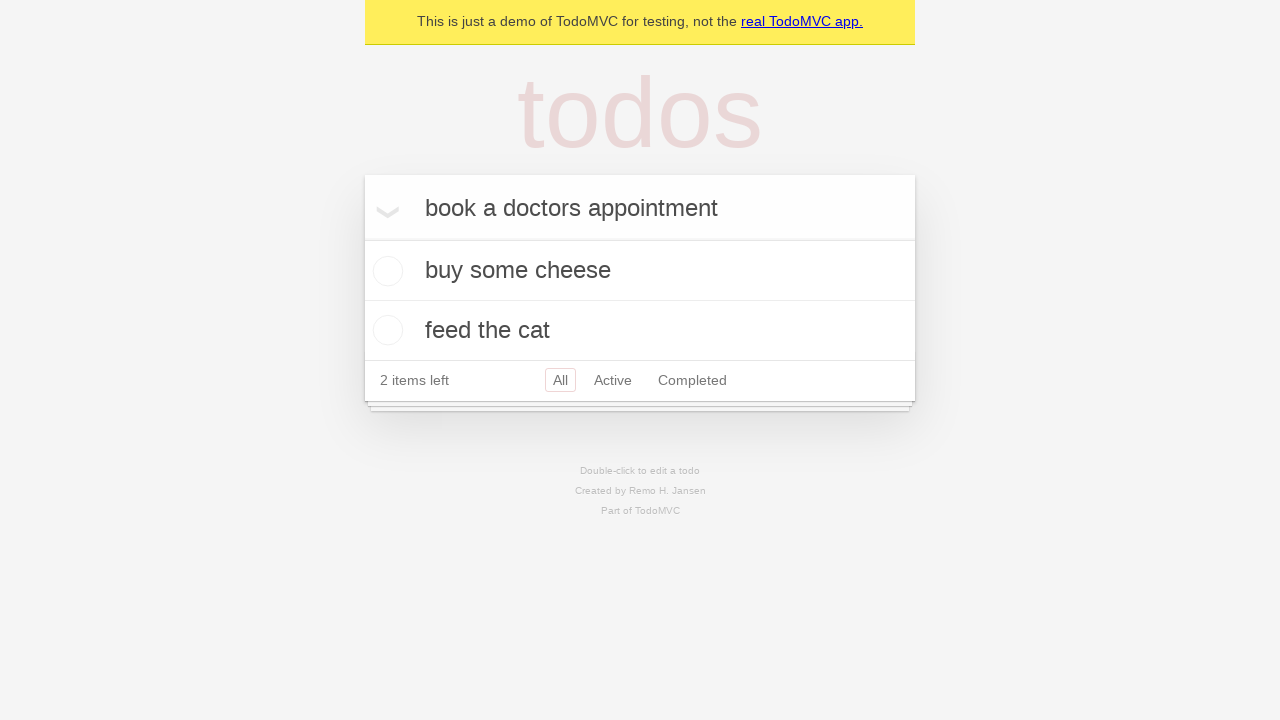

Pressed Enter to add 'book a doctors appointment' to the list on internal:attr=[placeholder="What needs to be done?"i]
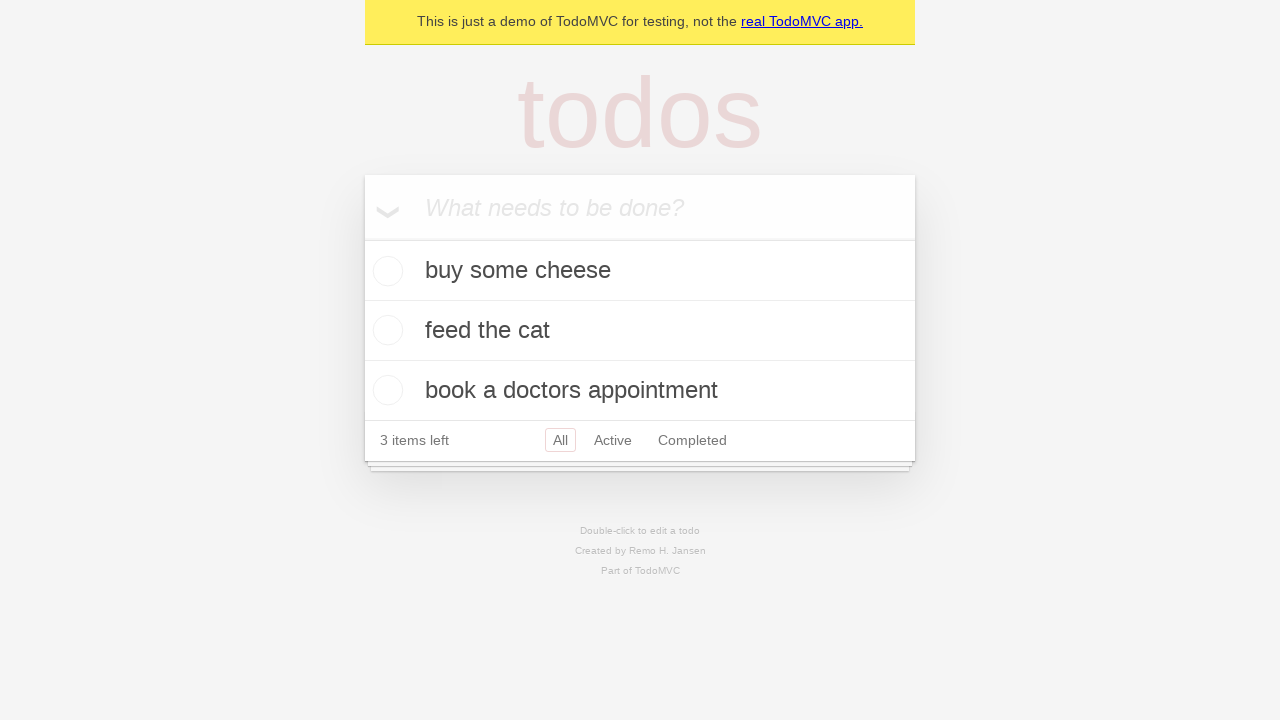

Checked the second todo item at (385, 330) on internal:testid=[data-testid="todo-item"s] >> nth=1 >> internal:role=checkbox
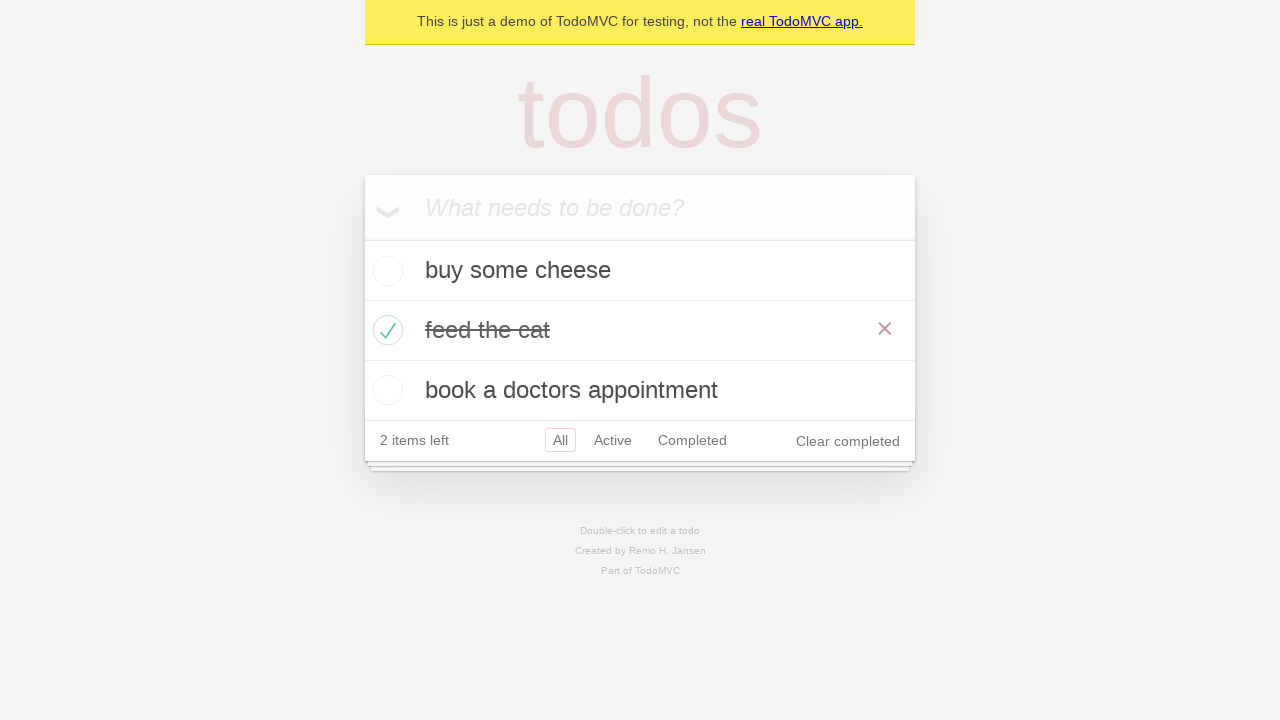

Clicked 'Clear completed' button to remove completed items at (848, 441) on internal:role=button[name="Clear completed"i]
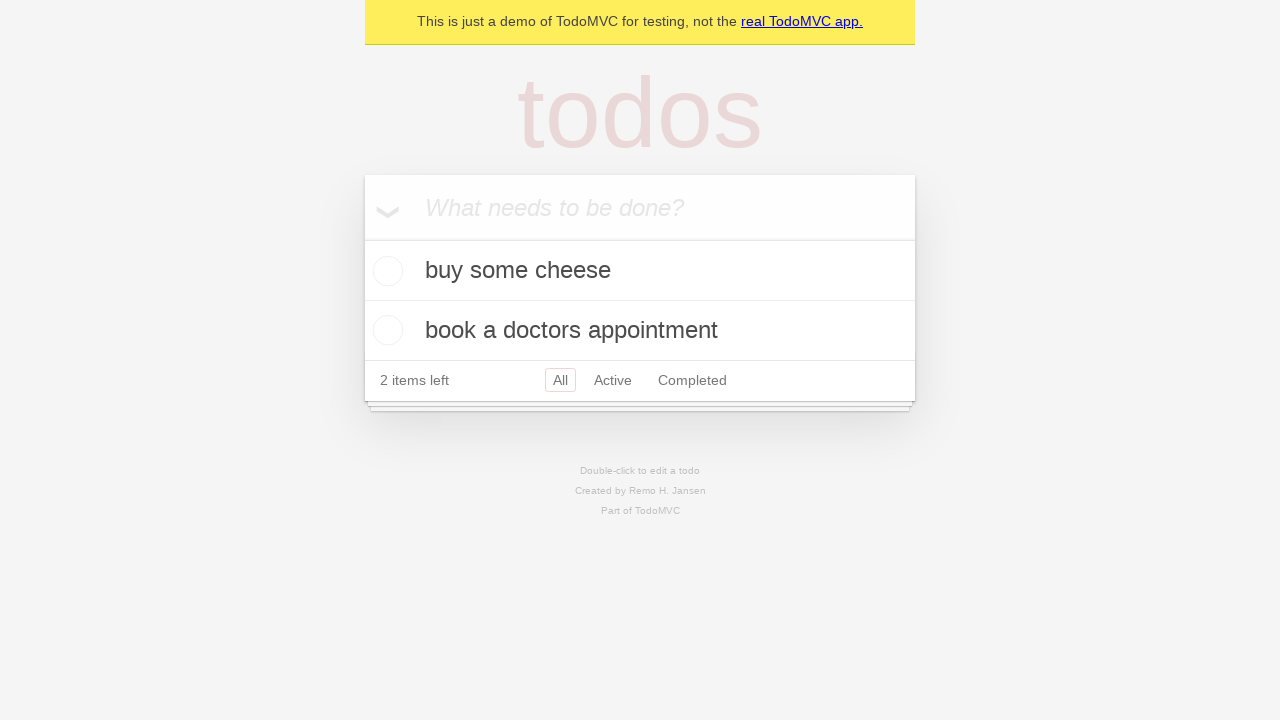

Waited for todo list to update after clearing completed items
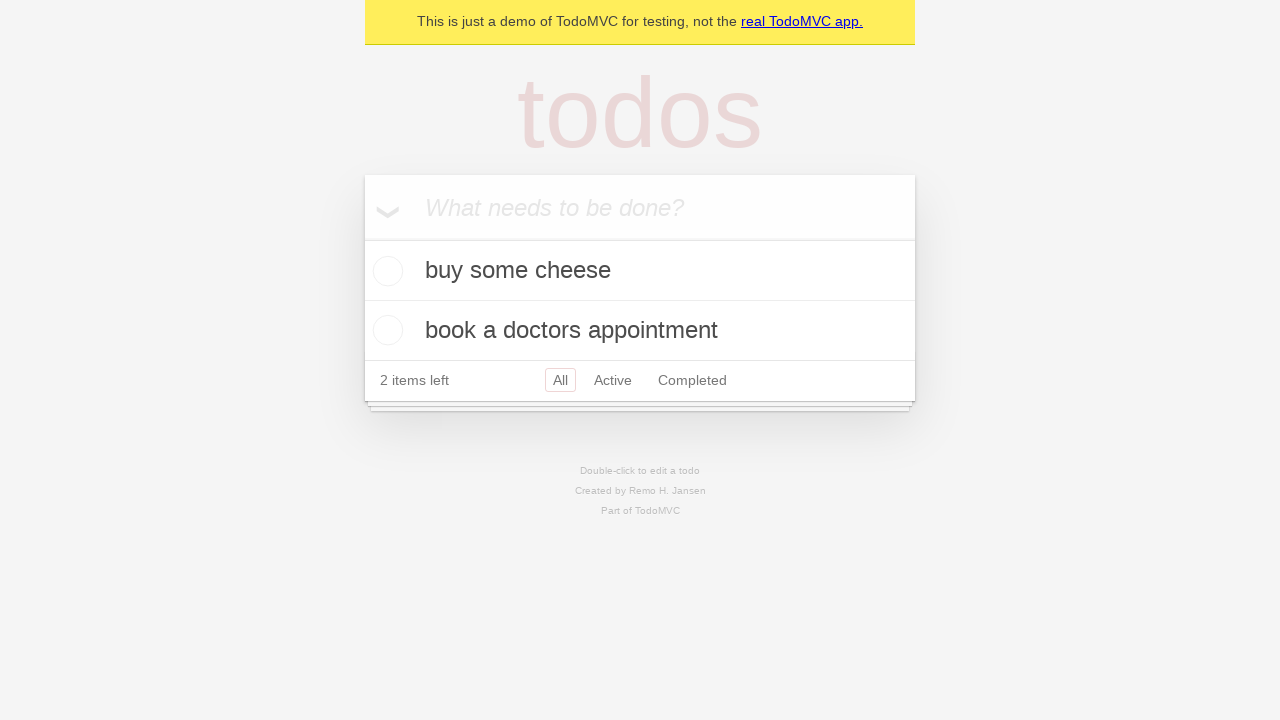

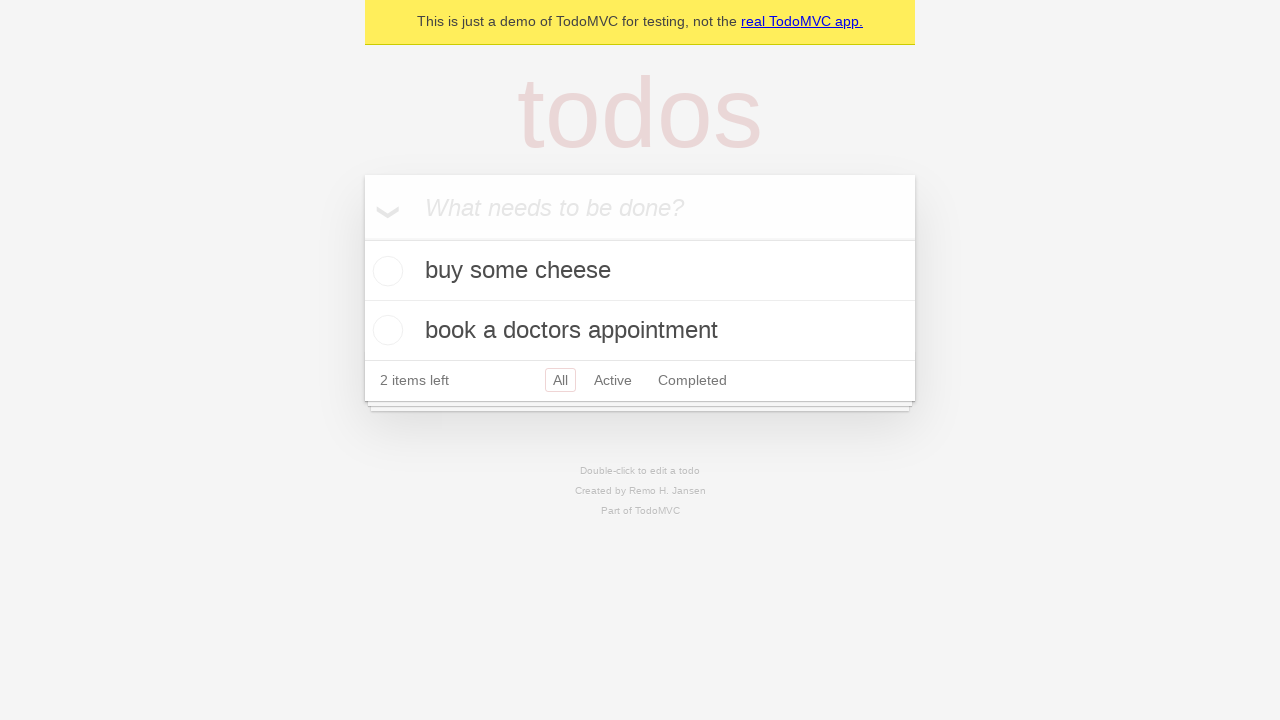